Navigates to the DemoQA automation practice form page. The original test was designed to demonstrate ad blocking but contains no further browser actions after page load.

Starting URL: https://demoqa.com/automation-practice-form

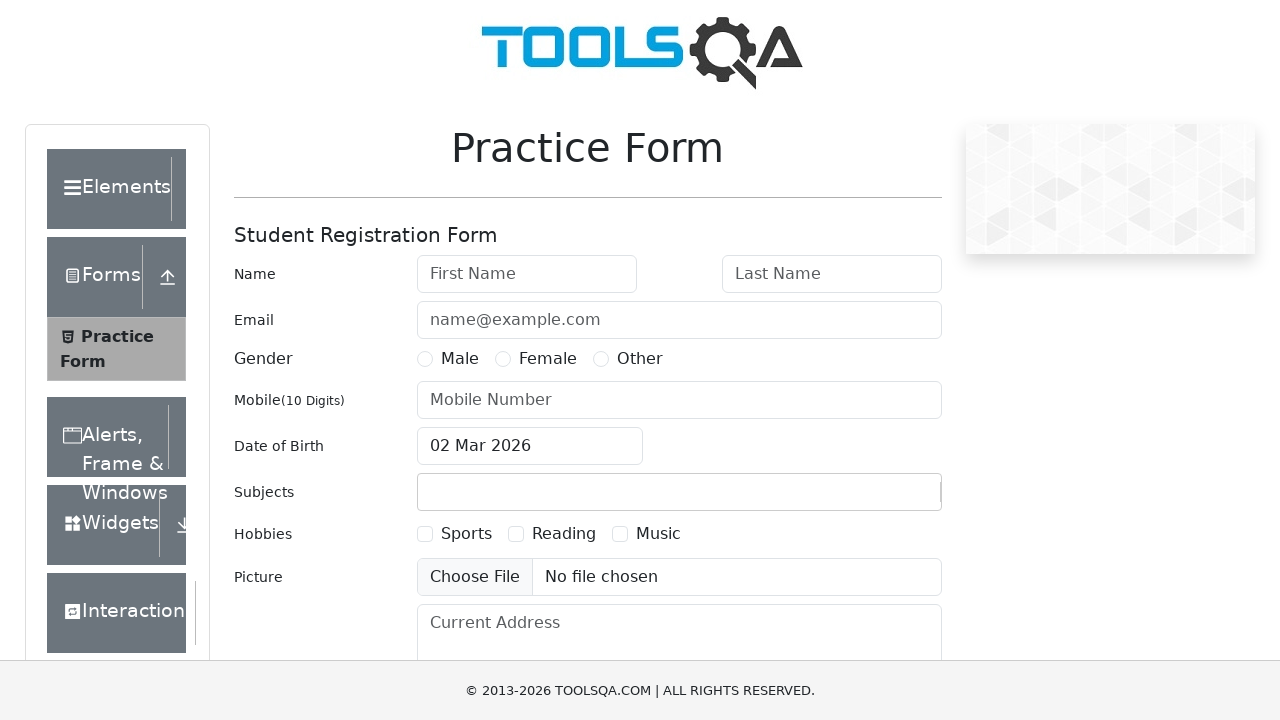

Waited for DemoQA automation practice form page to load (domcontentloaded state)
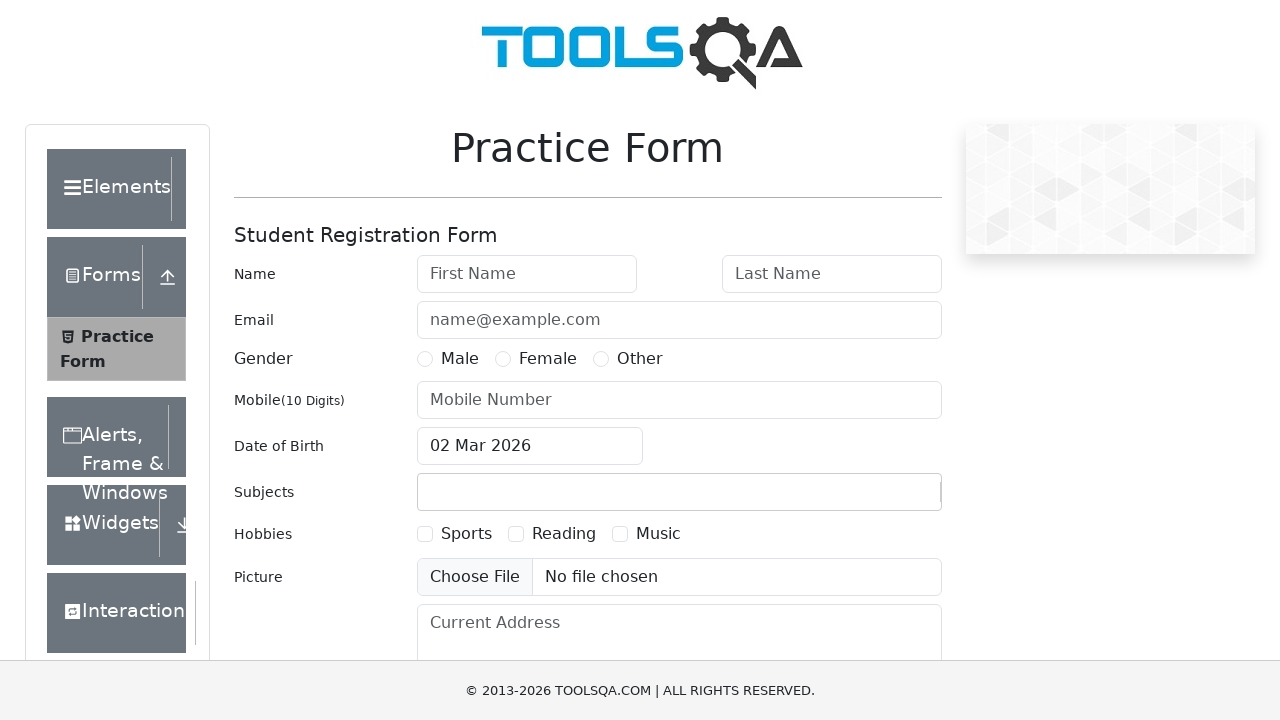

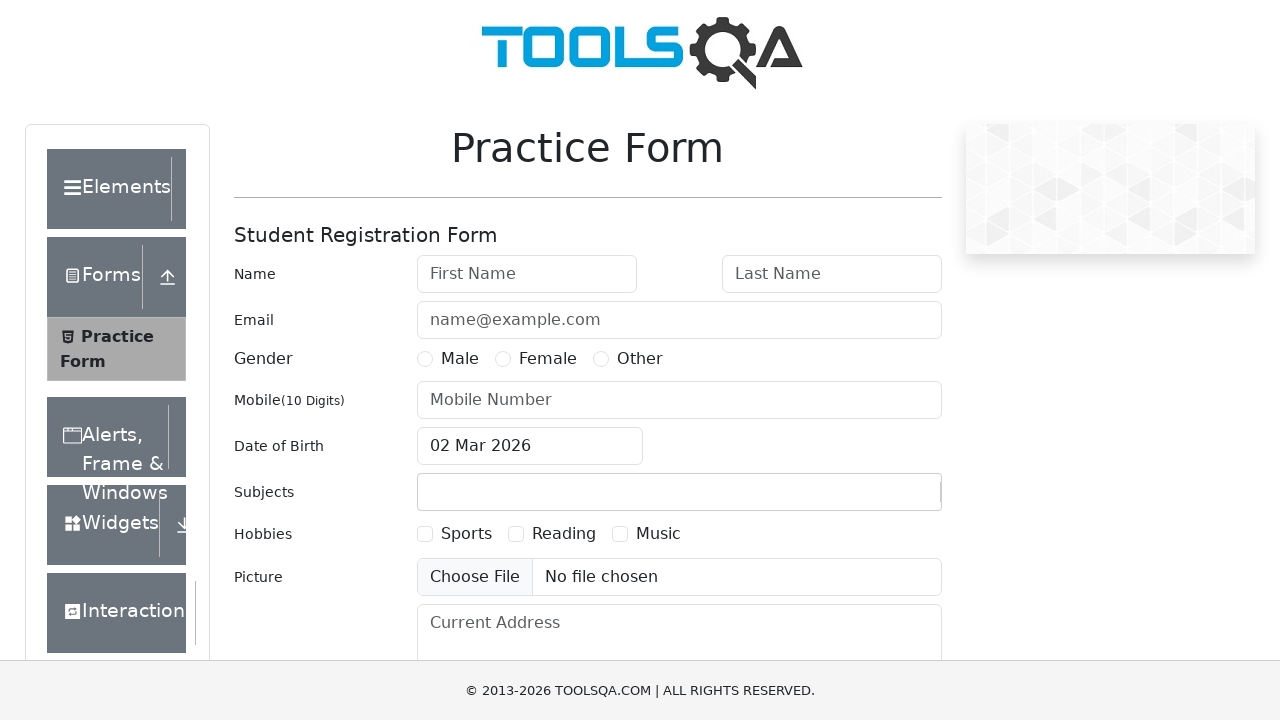